Tests div.cz search functionality by searching for "Scarlett Johansson"

Starting URL: https://div.cz/

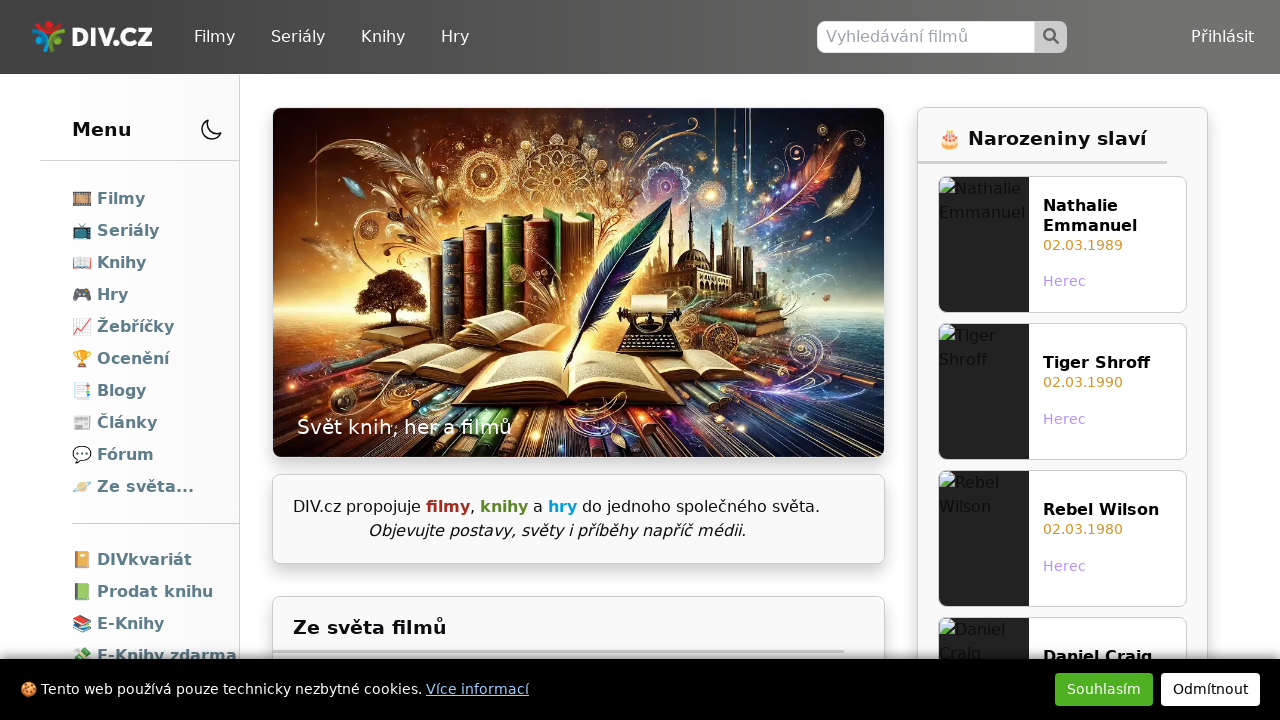

Search input field located and ready
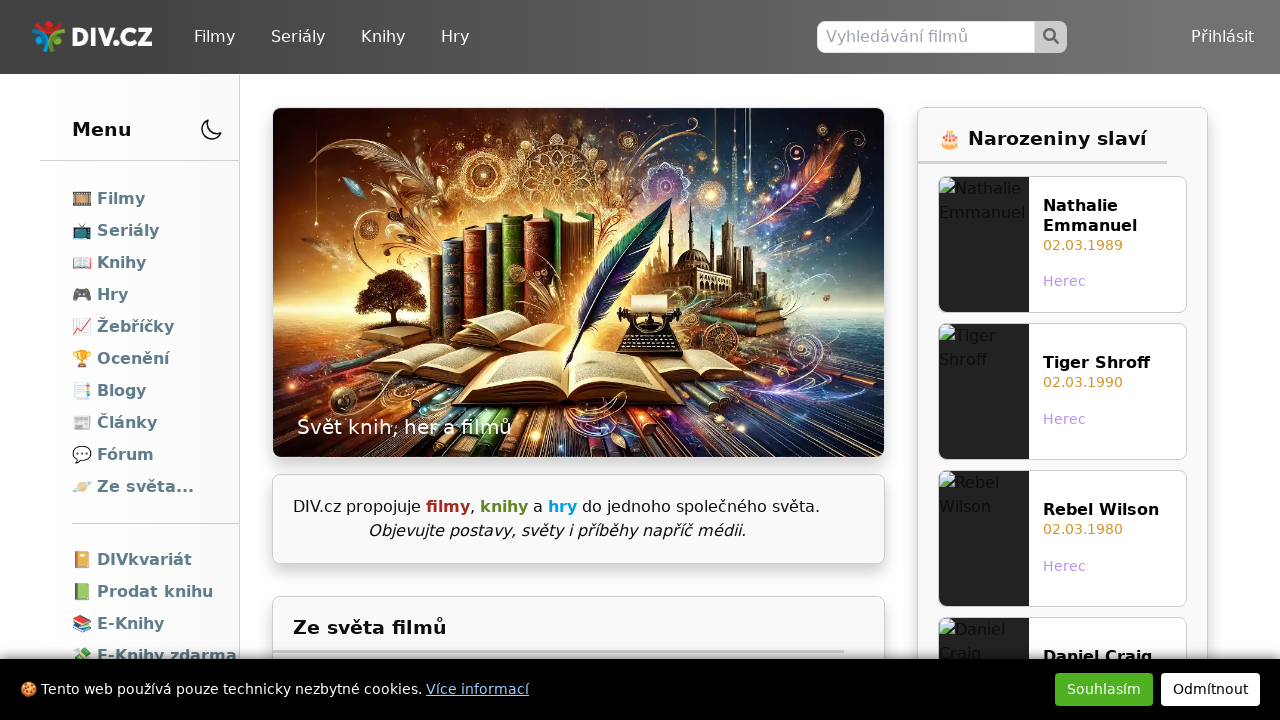

Filled search field with 'Scarlett Johansson' on input[name='q']
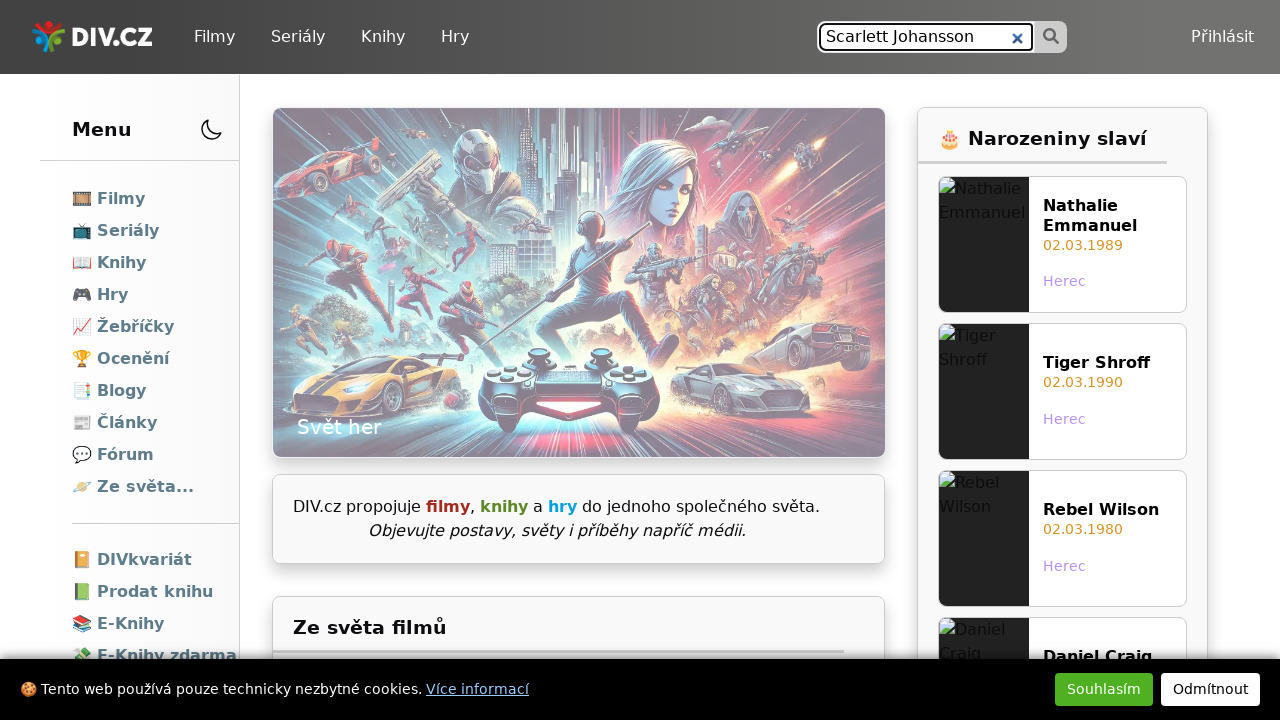

Pressed Enter to submit search query on input[name='q']
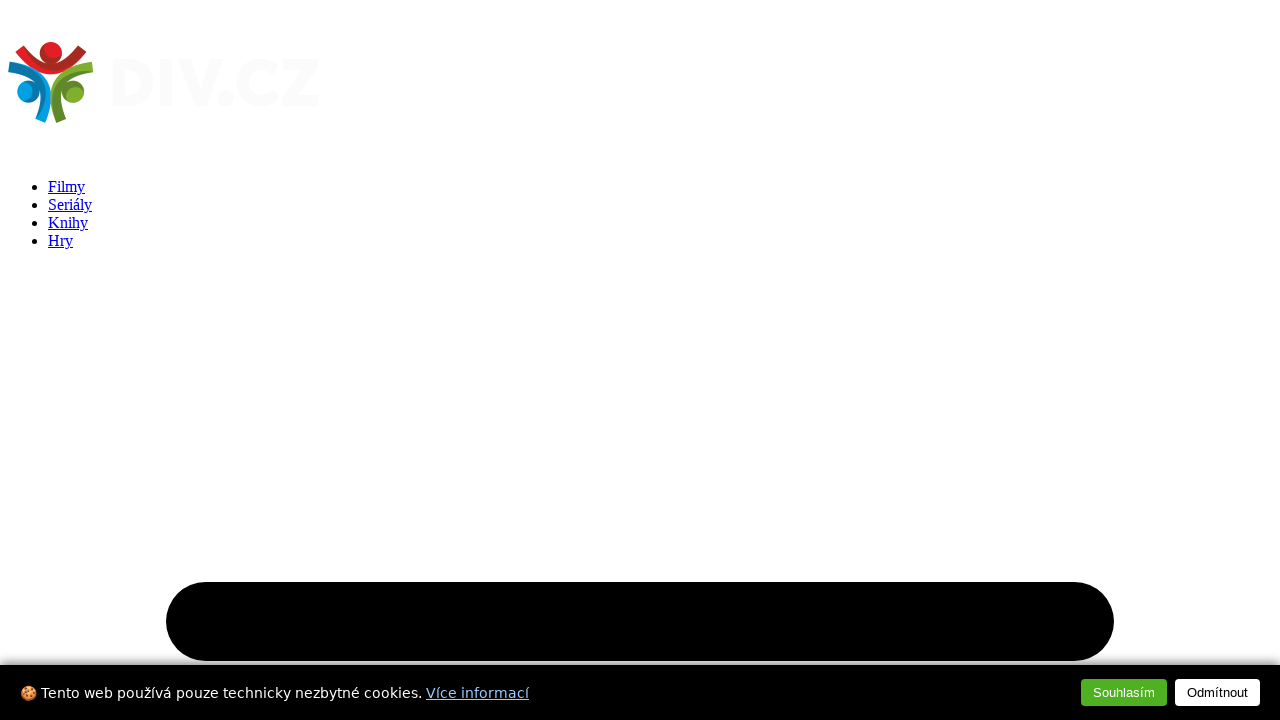

Search results loaded with 'Scarlett Johansson' in page title
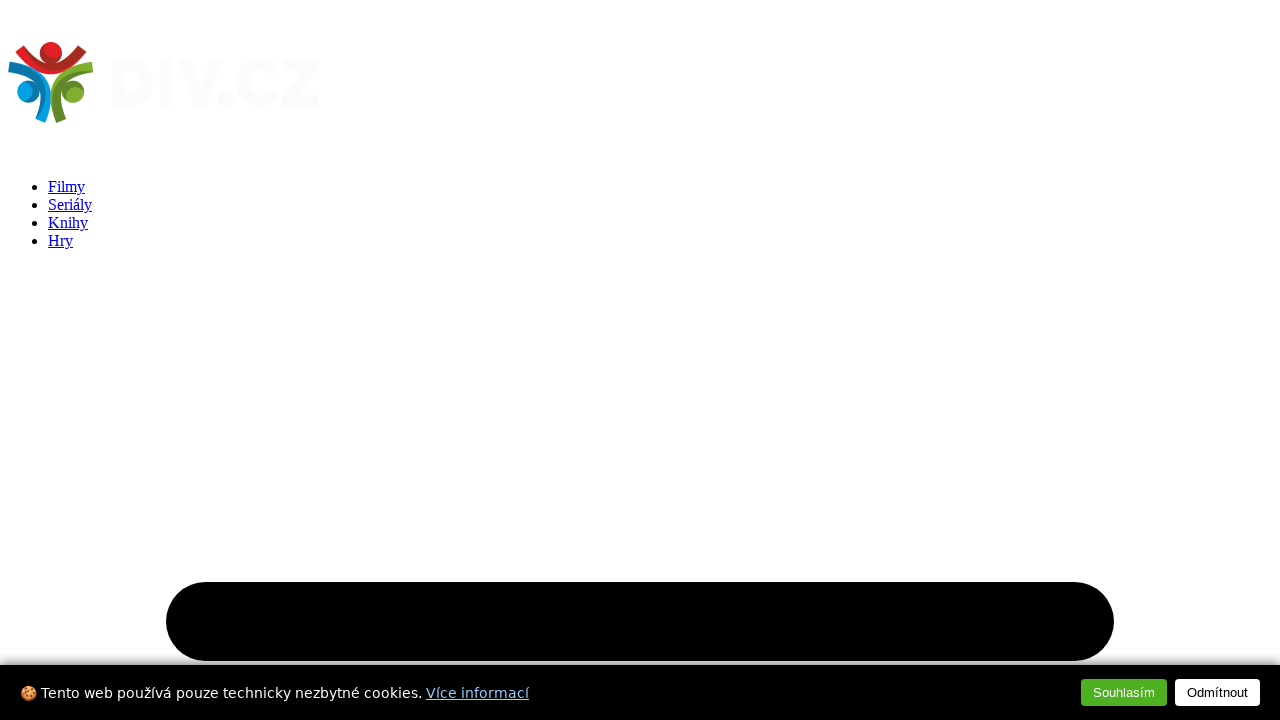

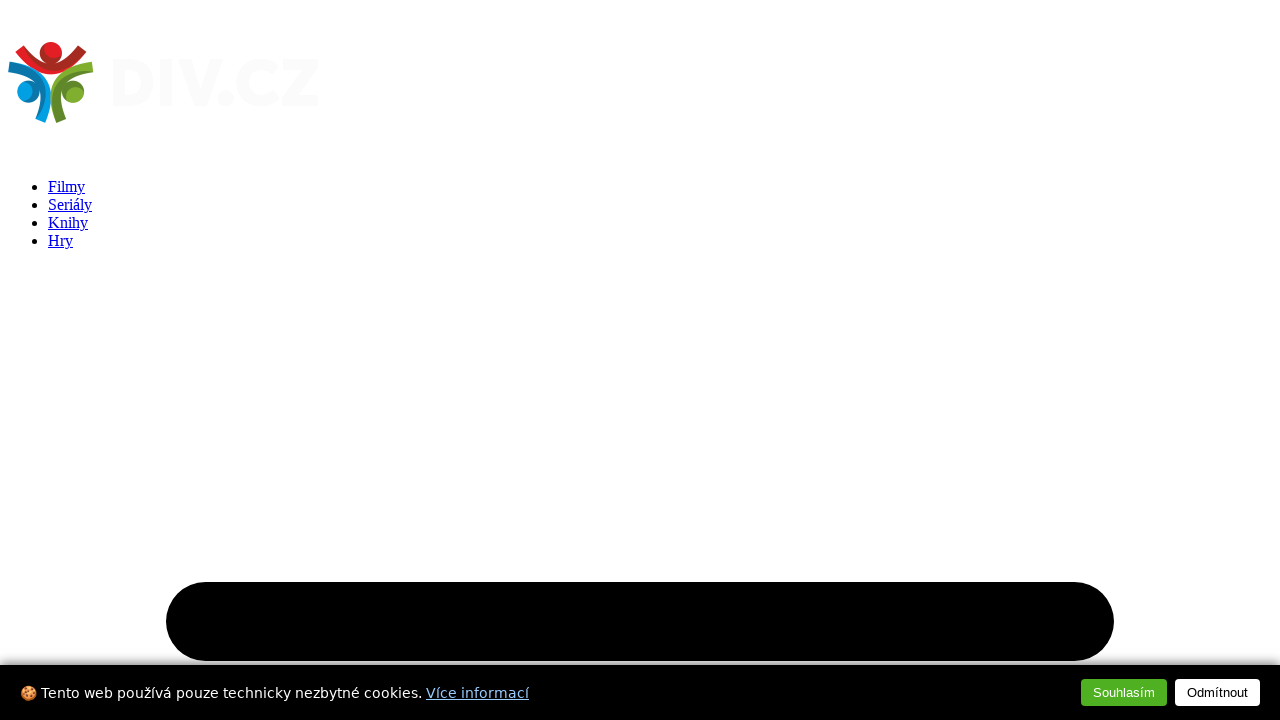